Tests a price range slider by dragging the minimum and maximum slider handles to adjust the range

Starting URL: https://www.jqueryscript.net/demo/Price-Range-Slider-jQuery-UI/

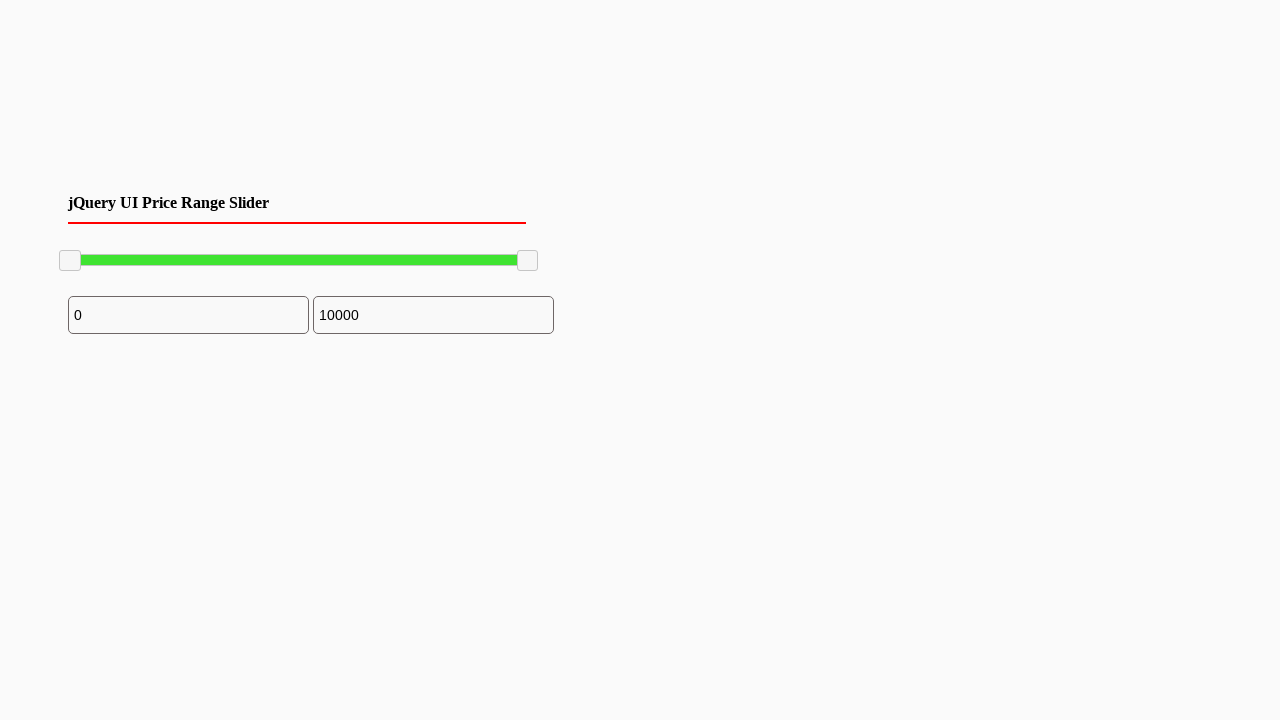

Located minimum slider handle
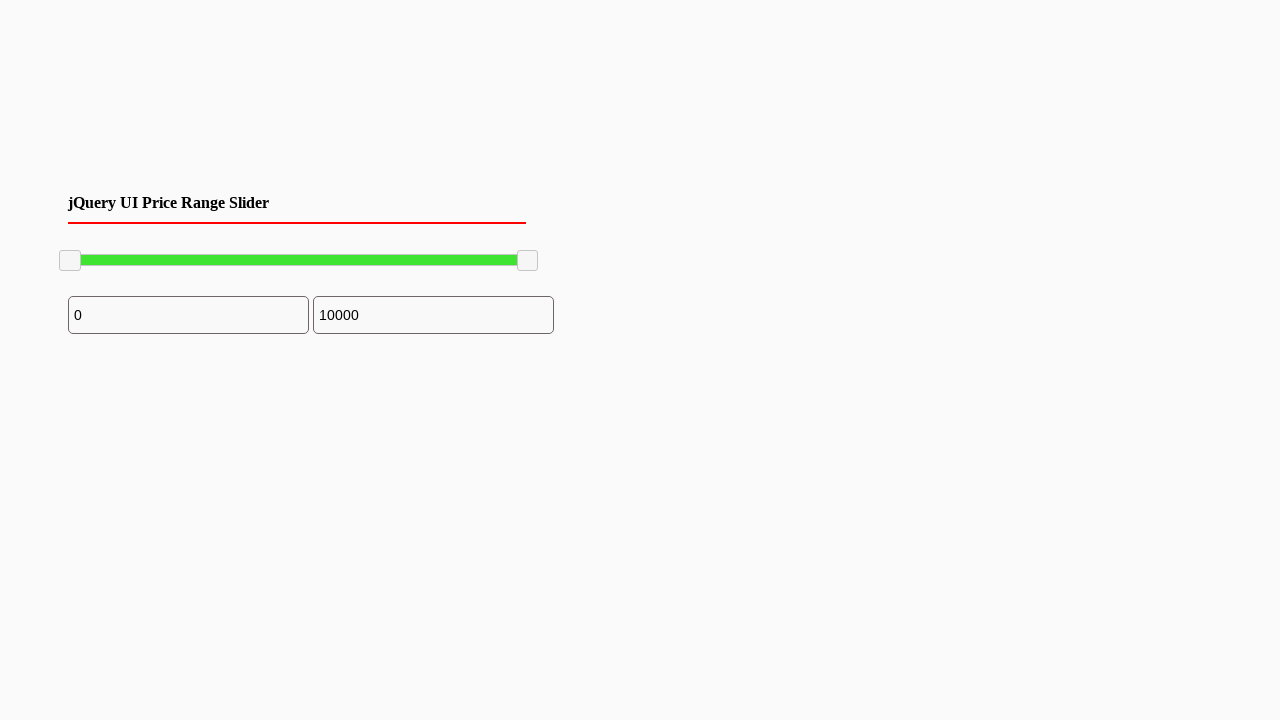

Retrieved bounding box of minimum slider handle
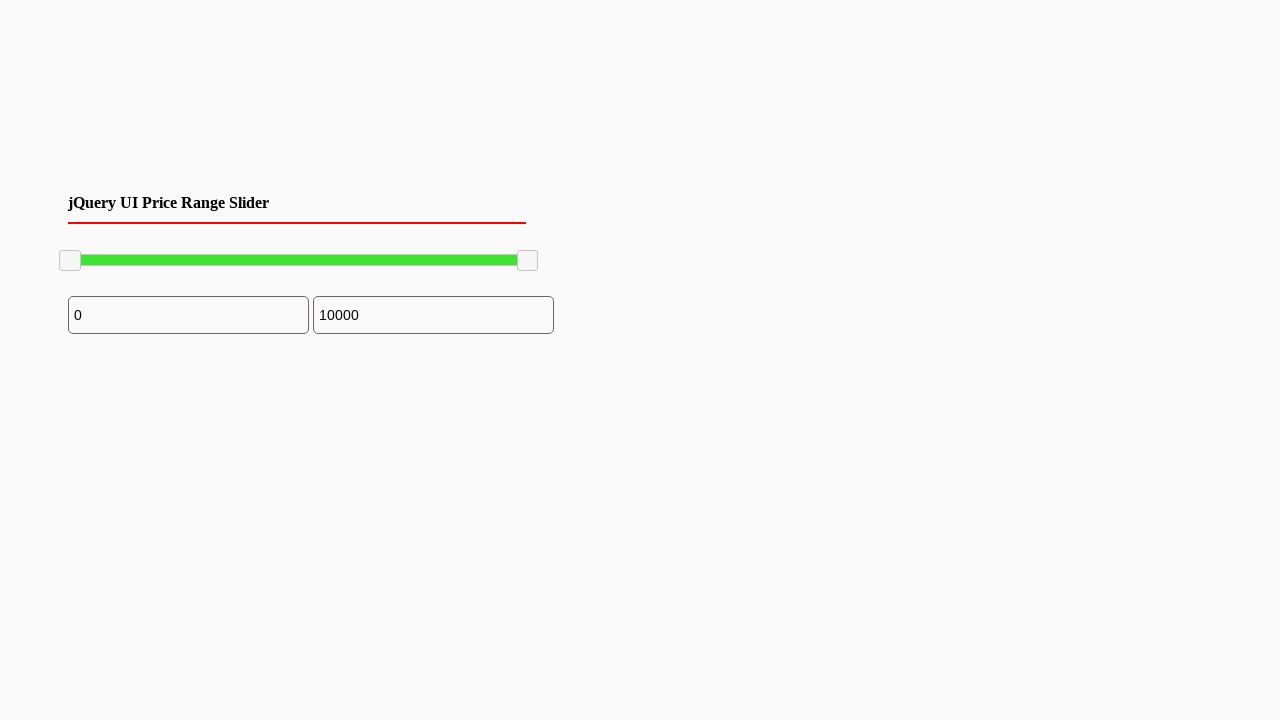

Moved mouse to center of minimum slider handle at (70, 261)
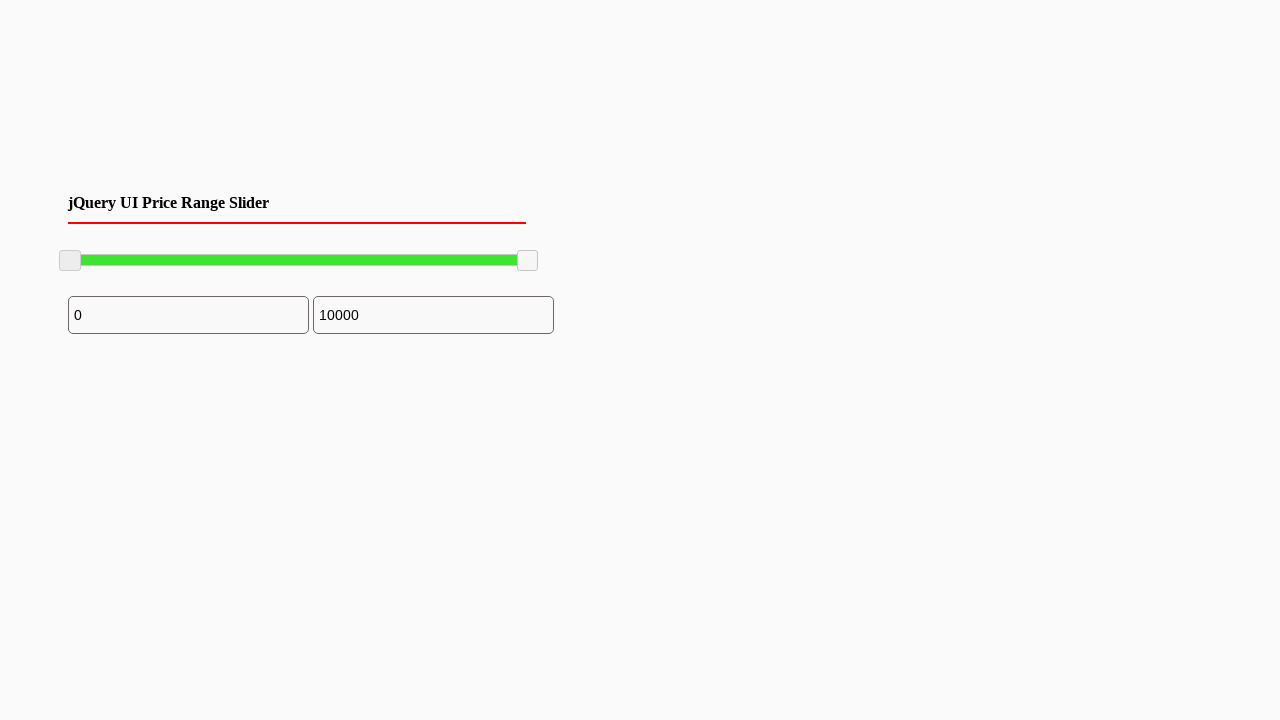

Pressed down mouse button on minimum slider handle at (70, 261)
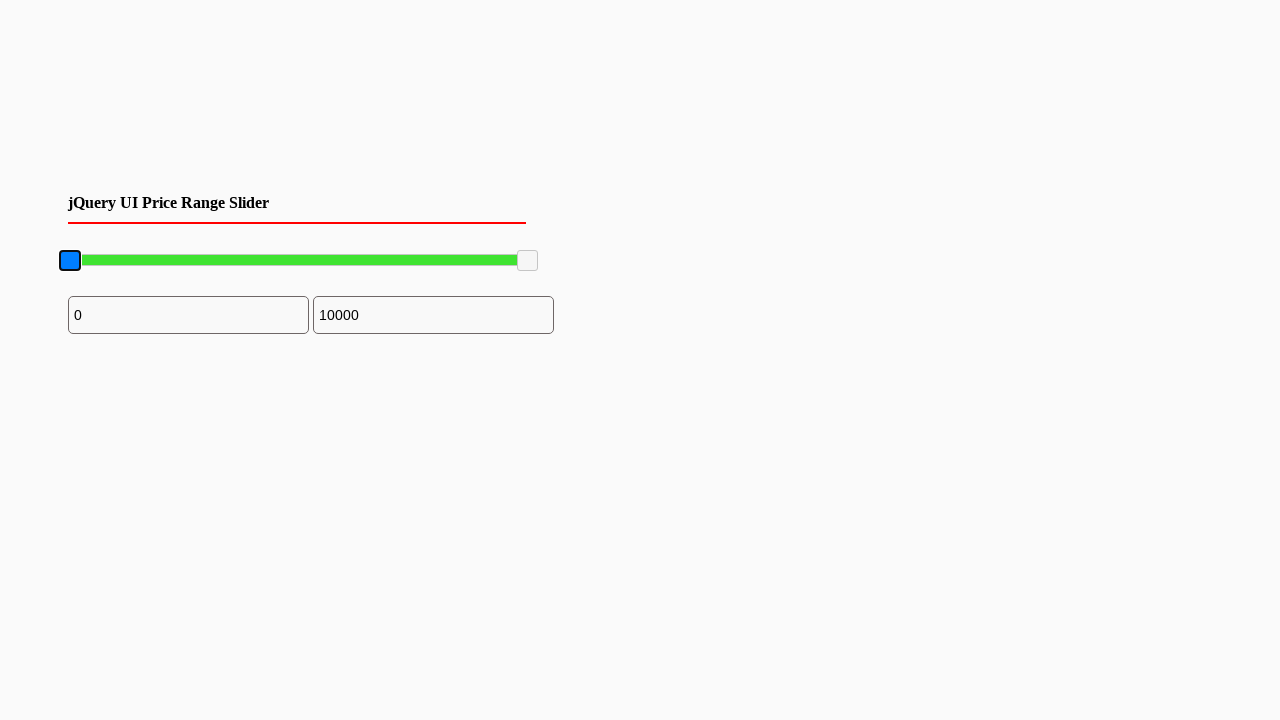

Dragged minimum slider 100 pixels to the right at (170, 261)
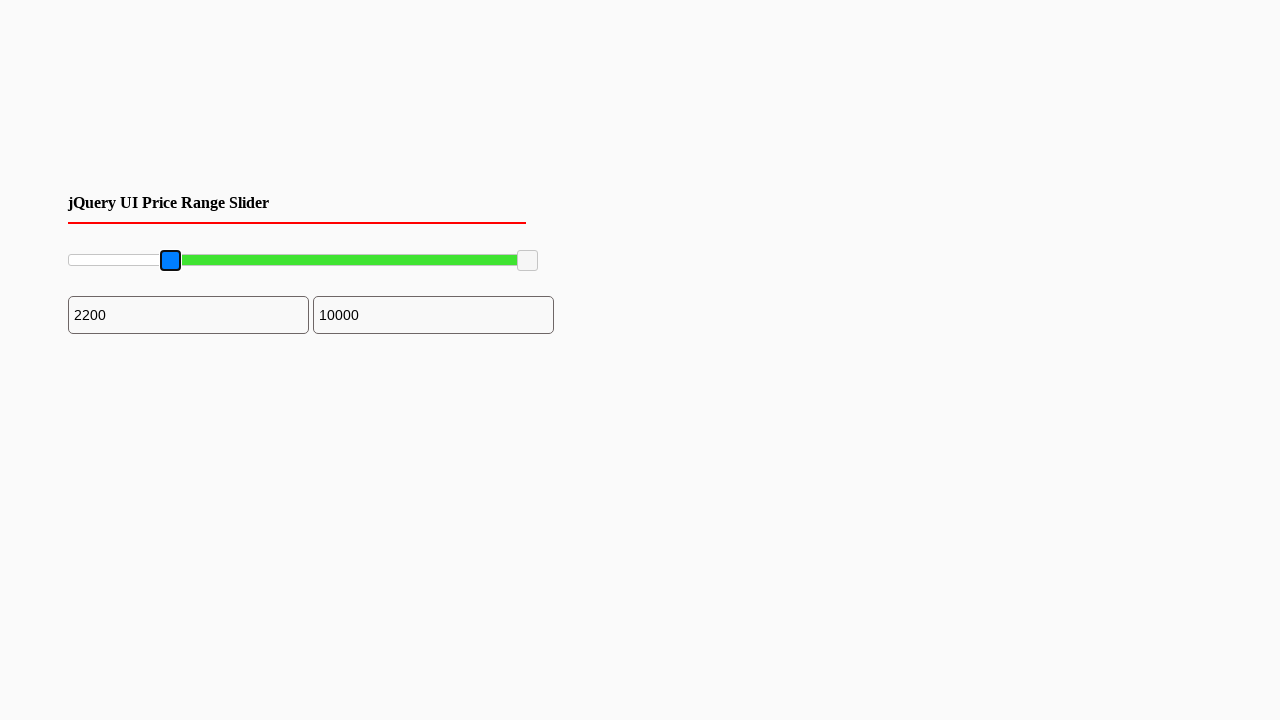

Released mouse button - minimum slider drag complete at (170, 261)
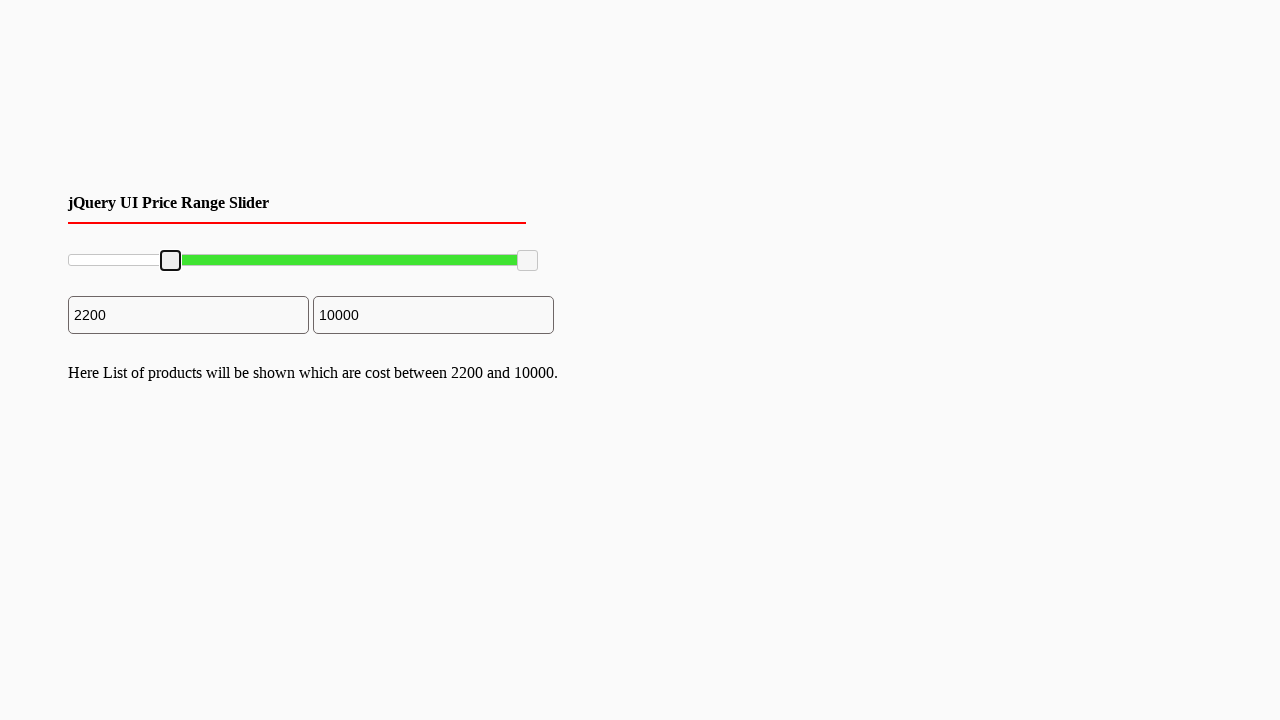

Located maximum slider handle
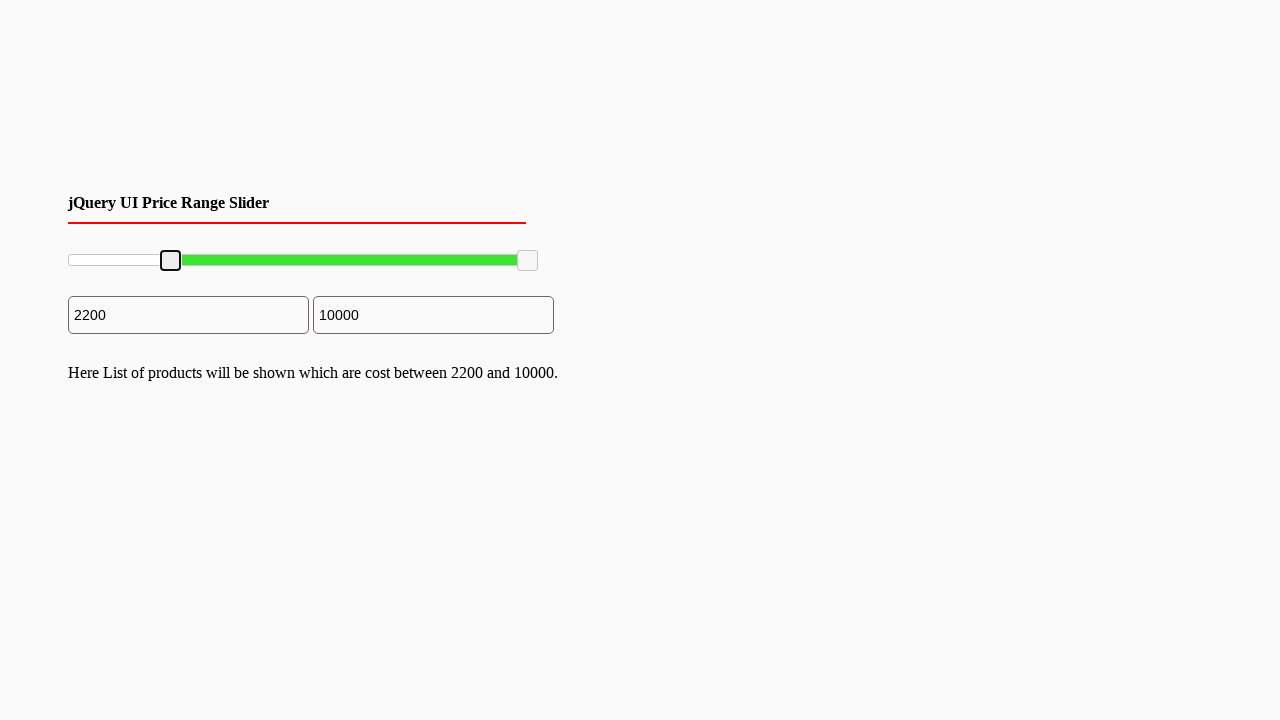

Retrieved bounding box of maximum slider handle
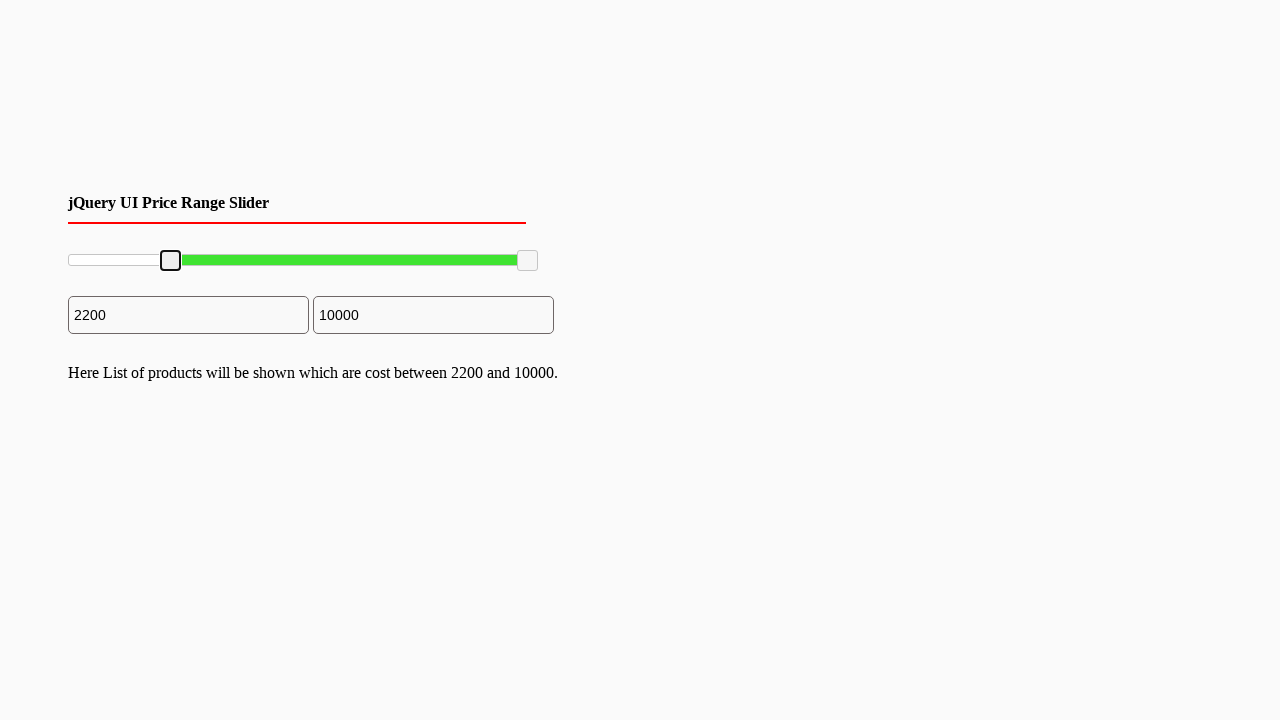

Moved mouse to center of maximum slider handle at (528, 261)
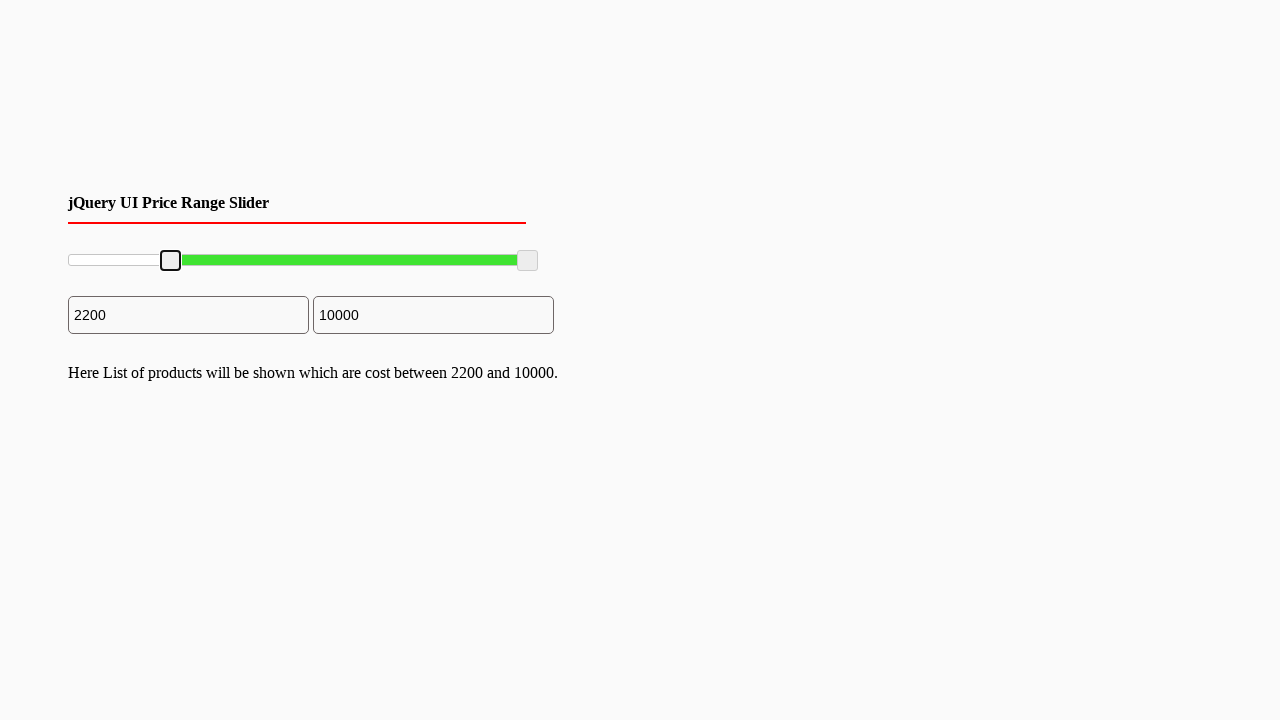

Pressed down mouse button on maximum slider handle at (528, 261)
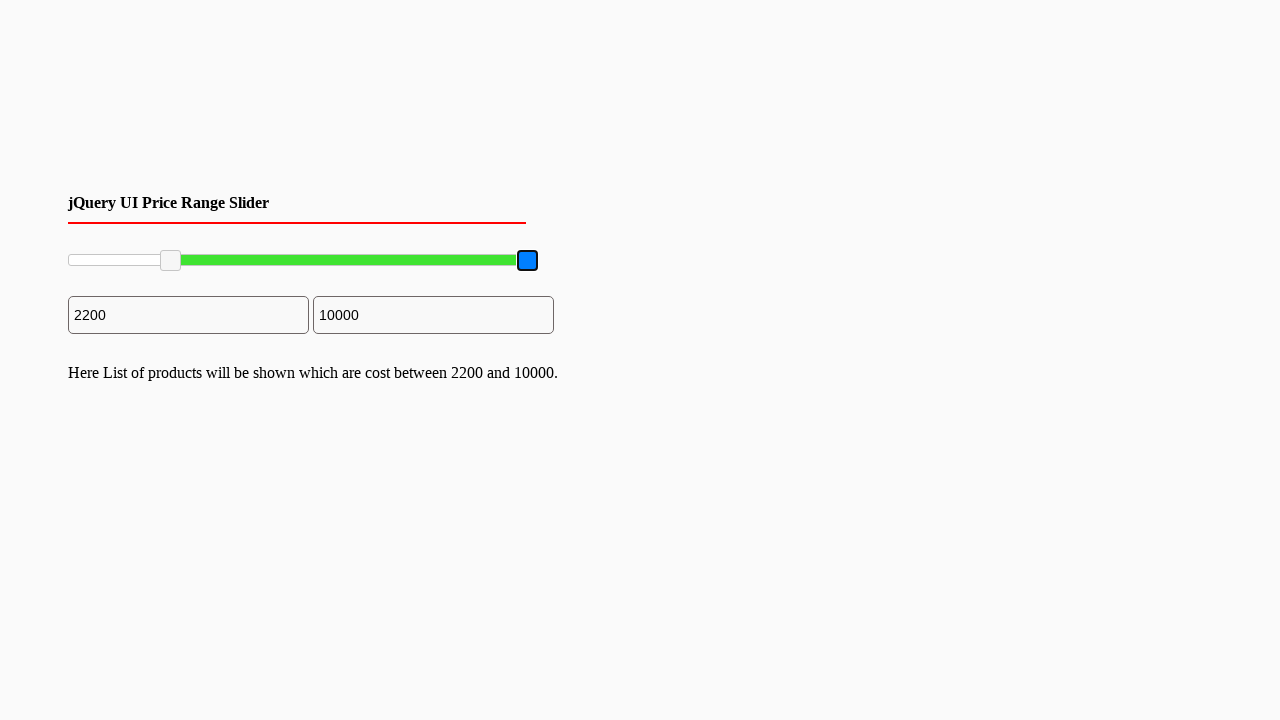

Dragged maximum slider 100 pixels to the left at (428, 261)
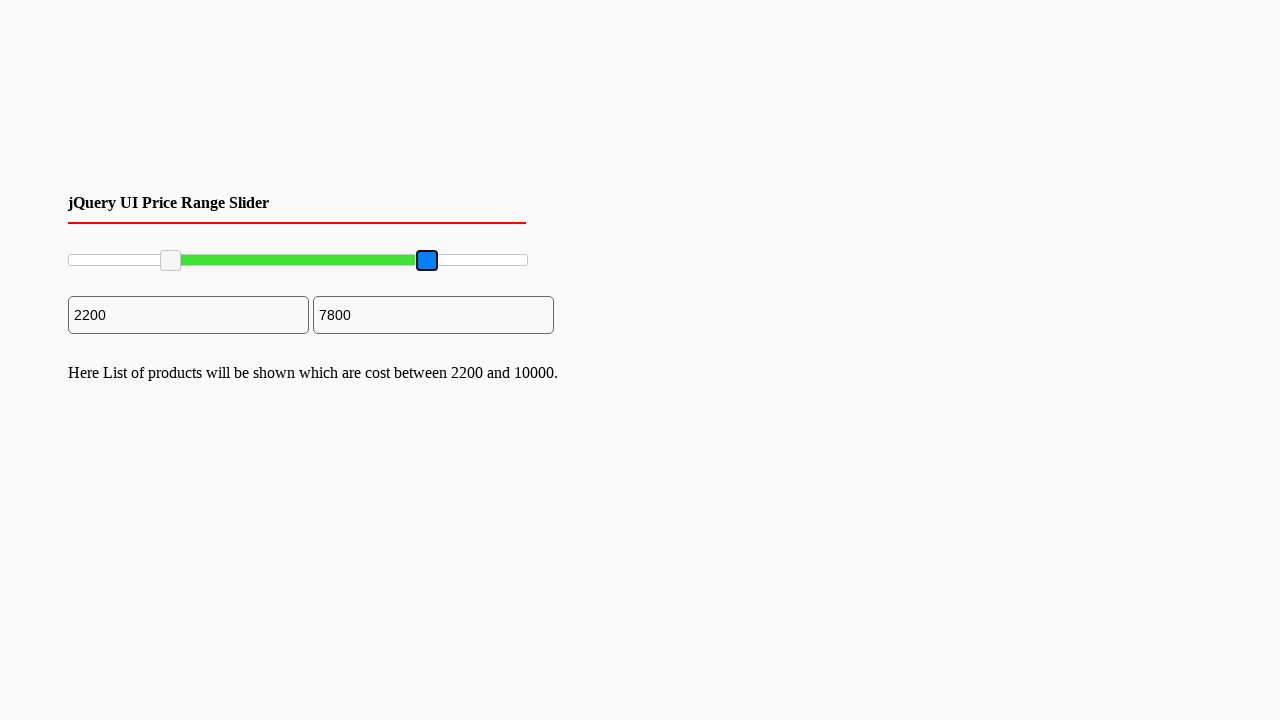

Released mouse button - maximum slider drag complete at (428, 261)
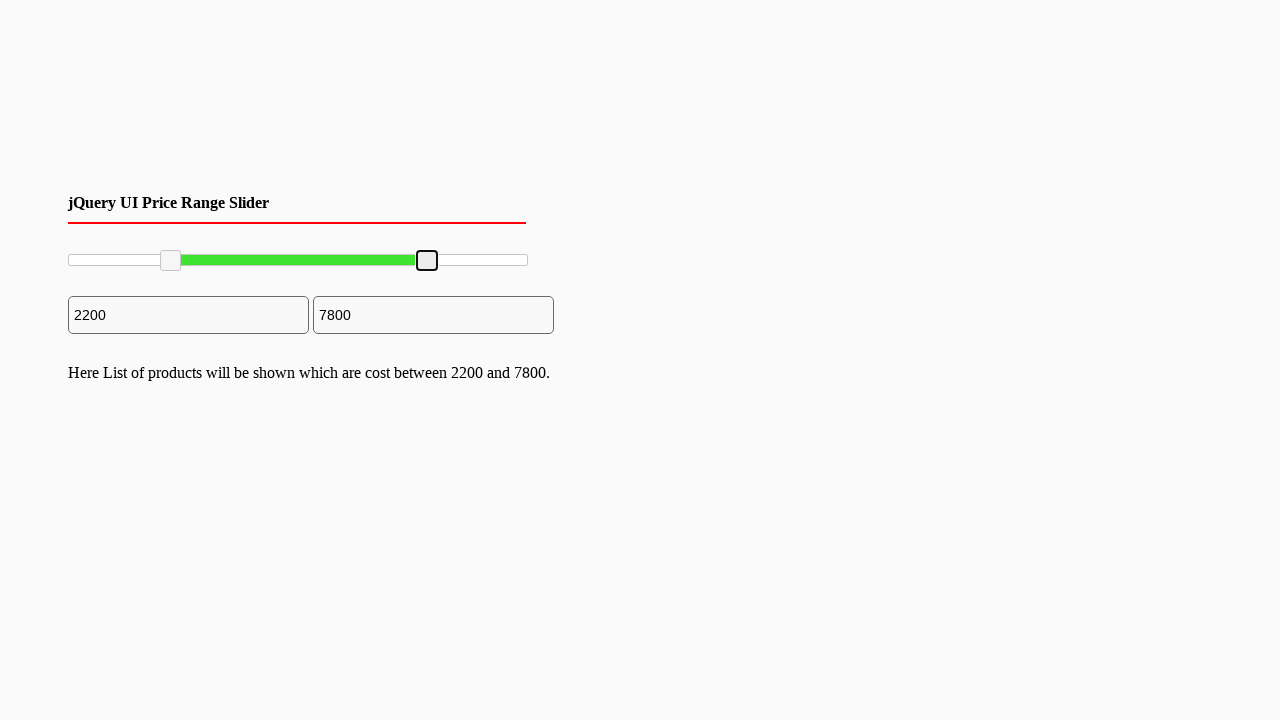

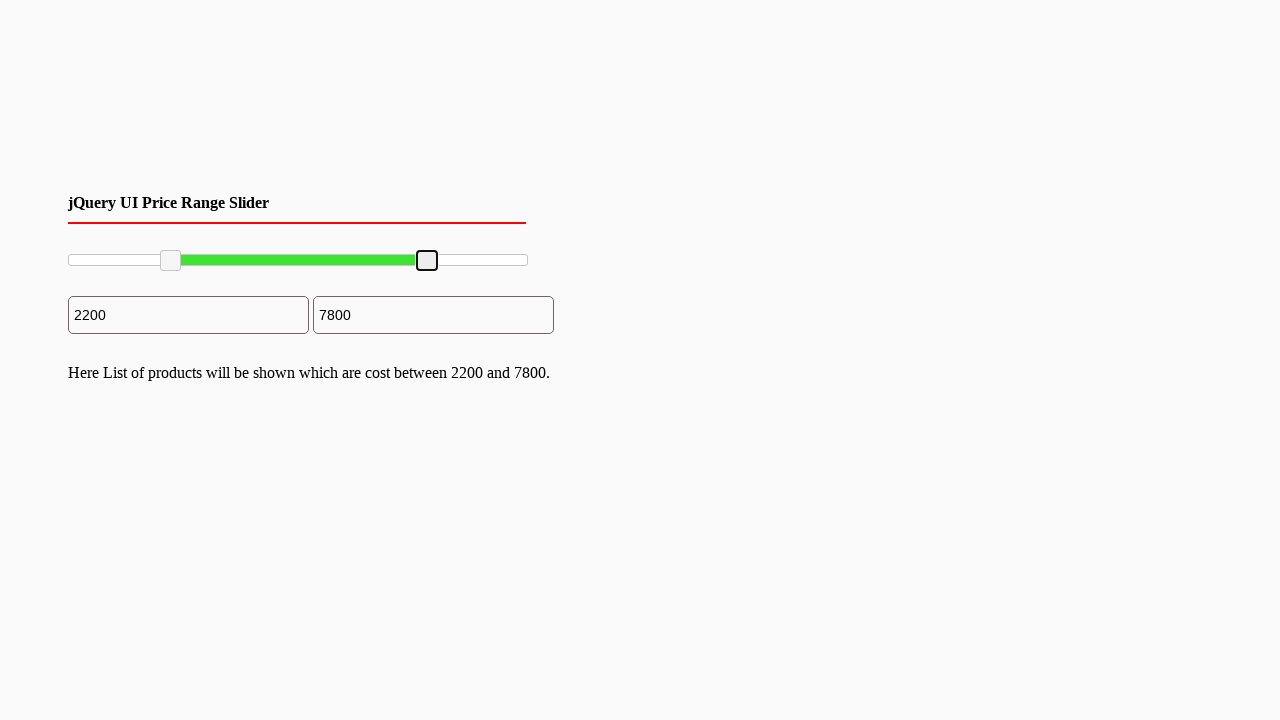